Tests the contact form submission by filling in all required fields (forename, email, message) and verifying the success confirmation message appears.

Starting URL: https://jupiter.cloud.planittesting.com/

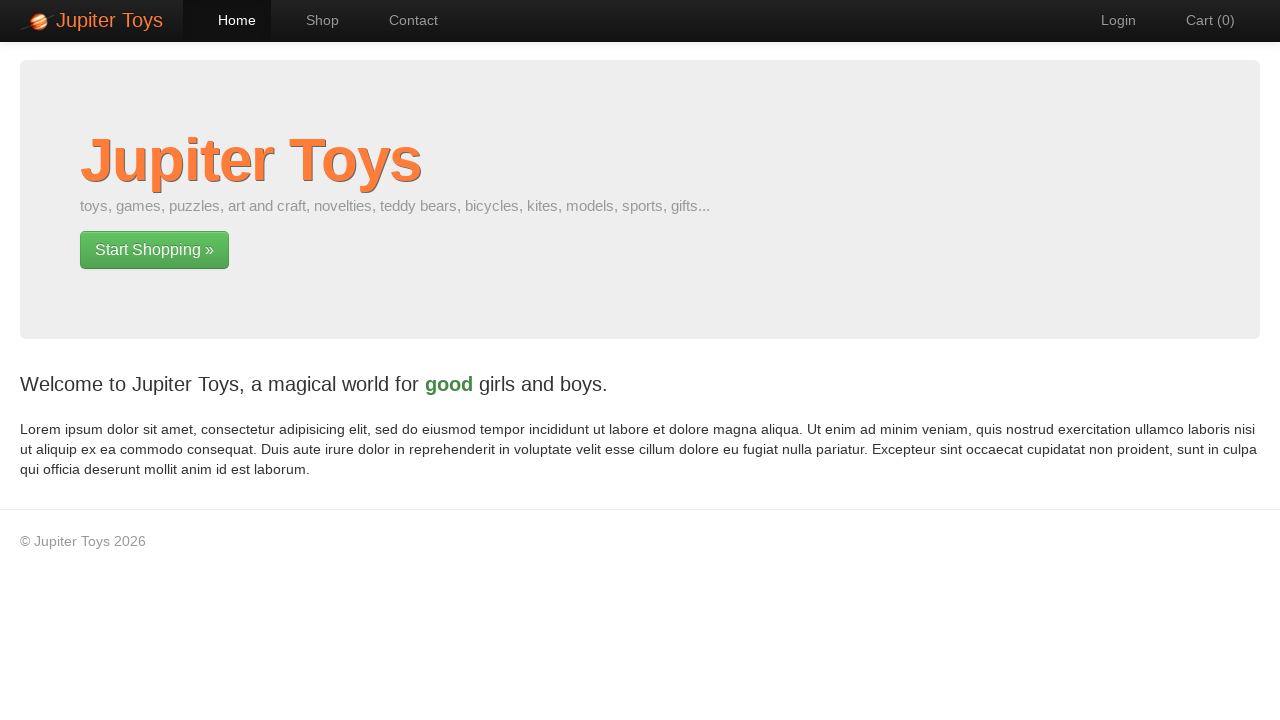

Clicked on Contact link at (404, 20) on xpath=//a[contains(.,'Contact')]
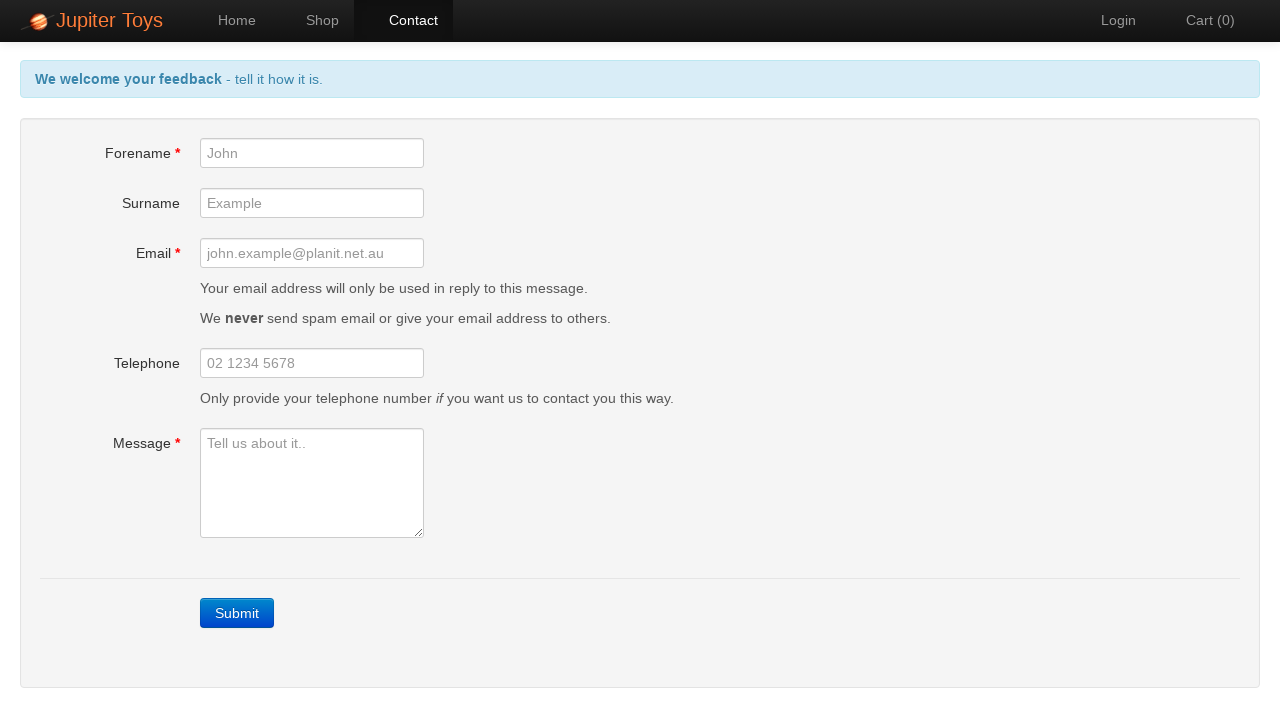

Filled forename field with 'prashanth' on input[name='forename']
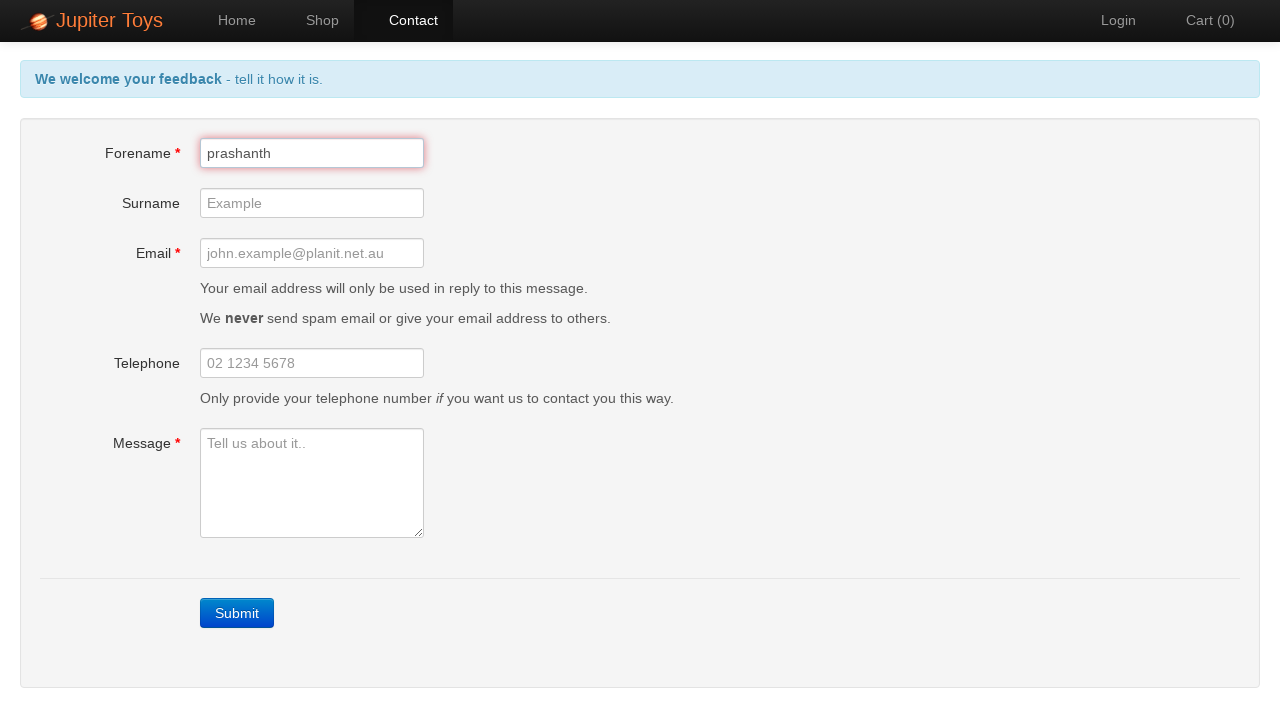

Filled email field with 'abc@gmail.com' on #email
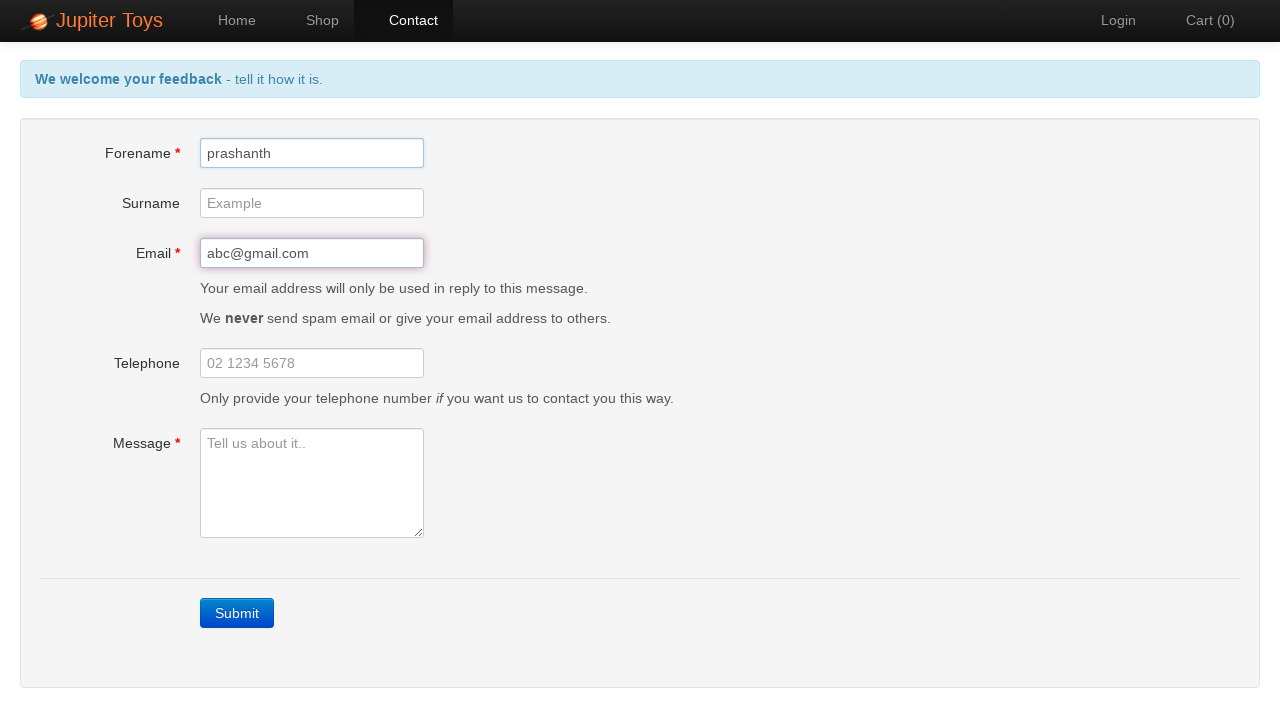

Filled message field with 'hi all' on #message
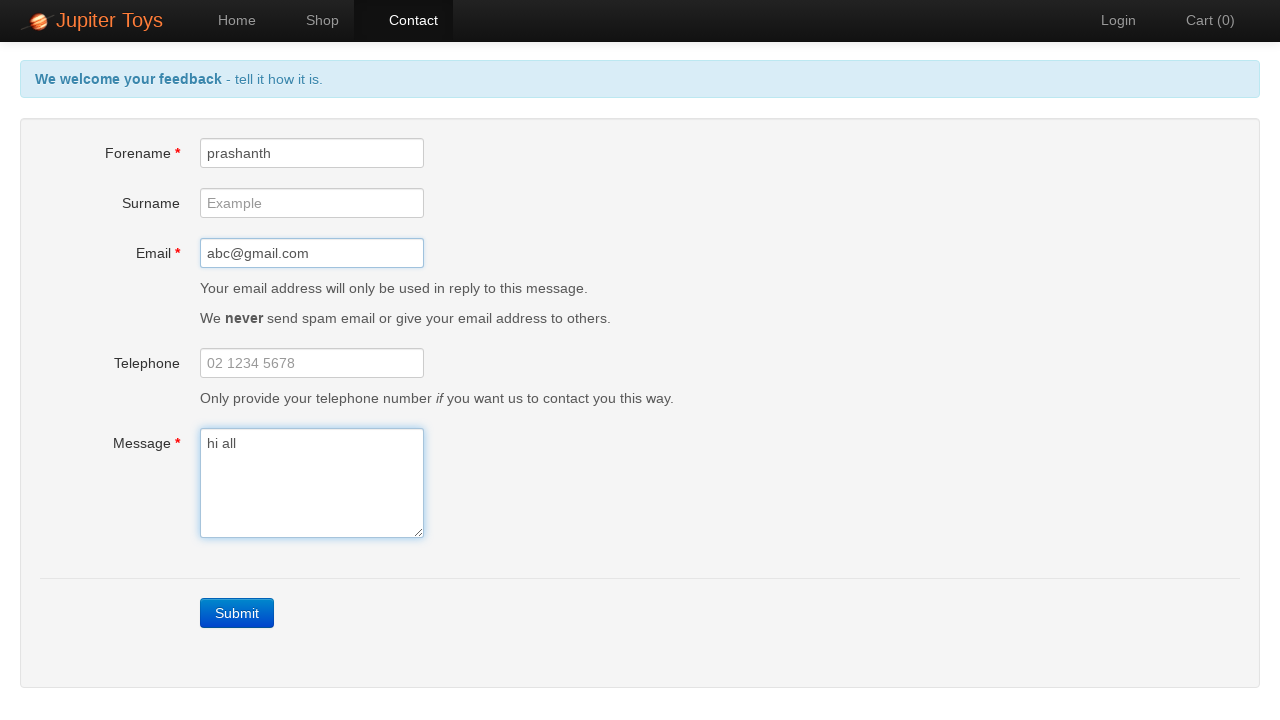

Clicked Submit button at (237, 613) on xpath=//a[text()='Submit']
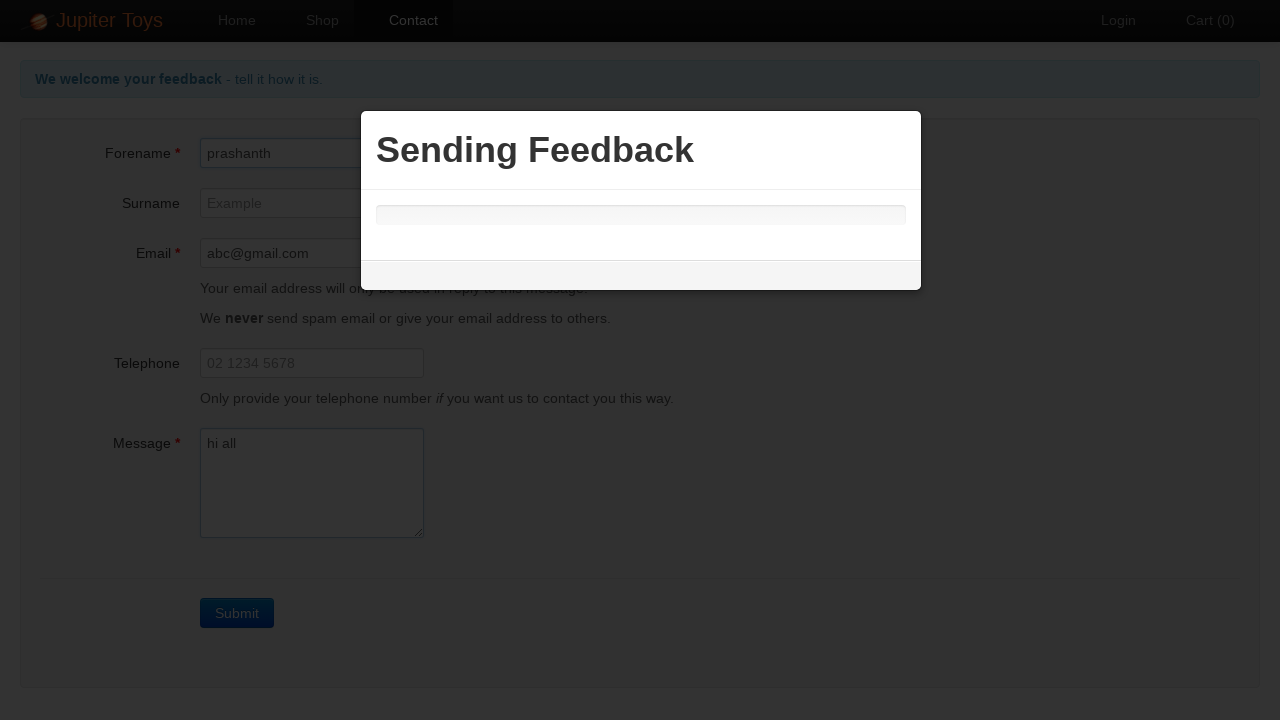

Success confirmation message appeared
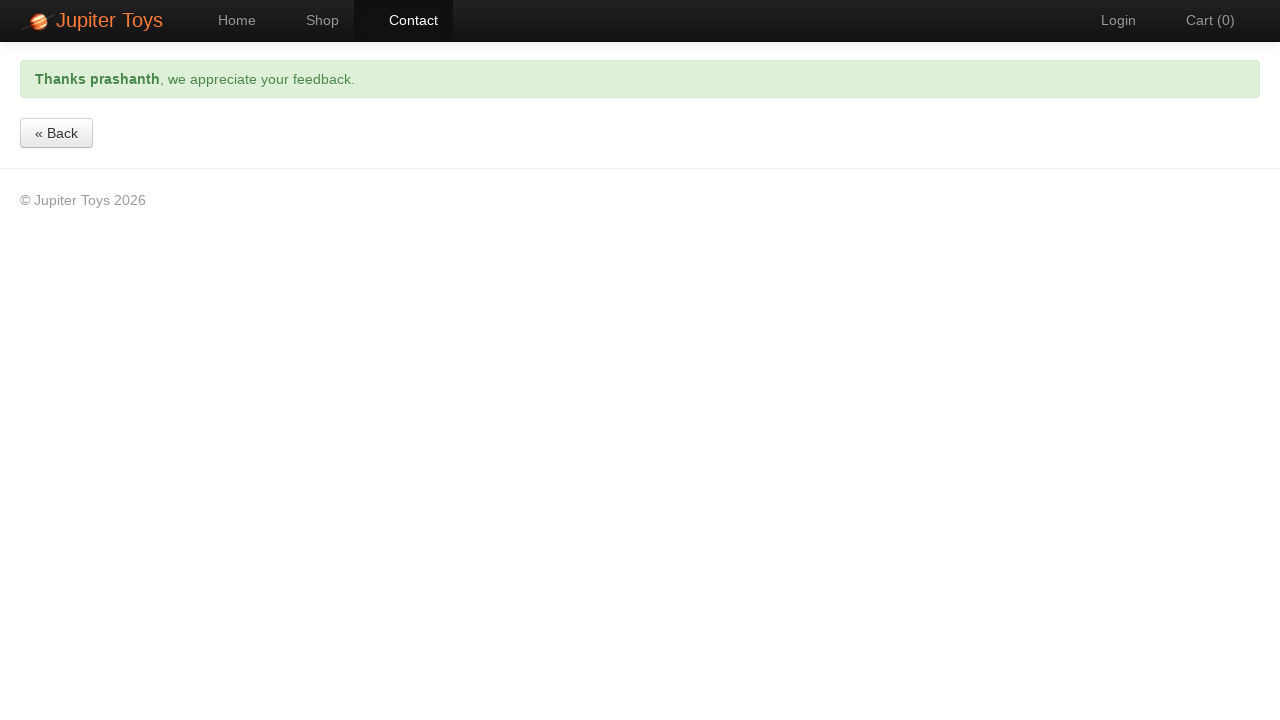

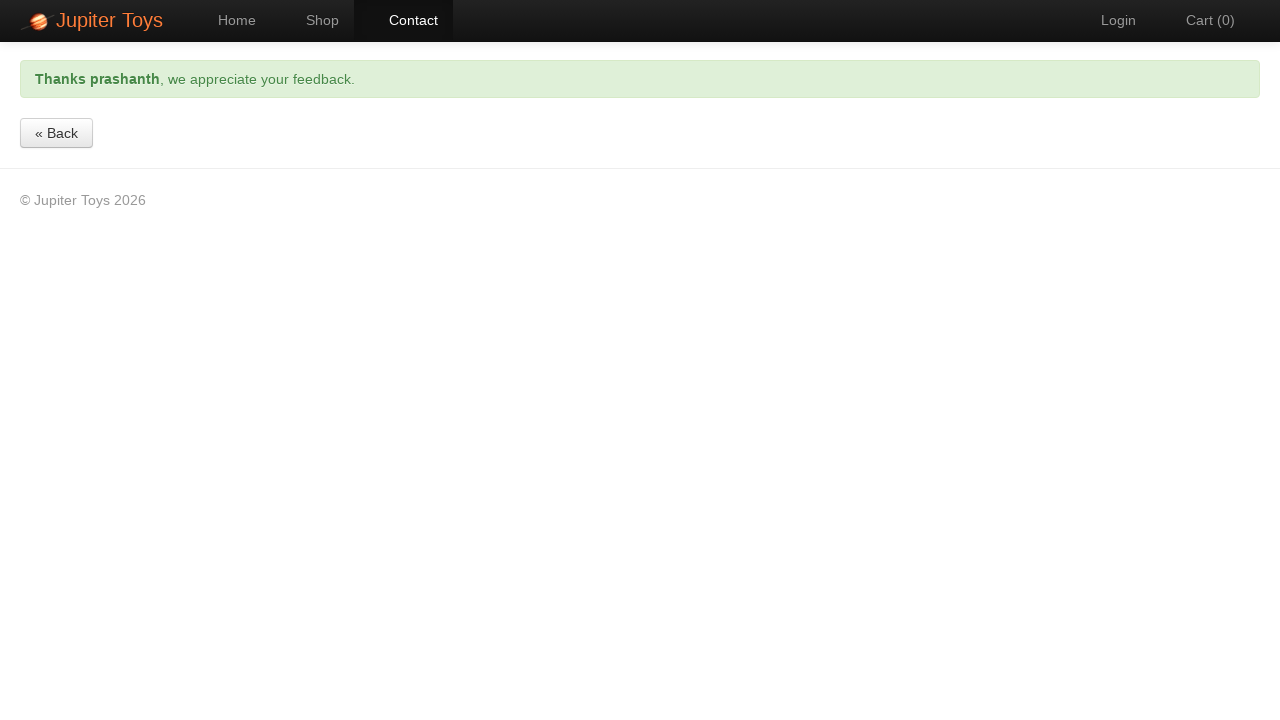